Tests checkbox functionality by ensuring both checkboxes are selected, clicking them if they are not already checked

Starting URL: https://the-internet.herokuapp.com/checkboxes

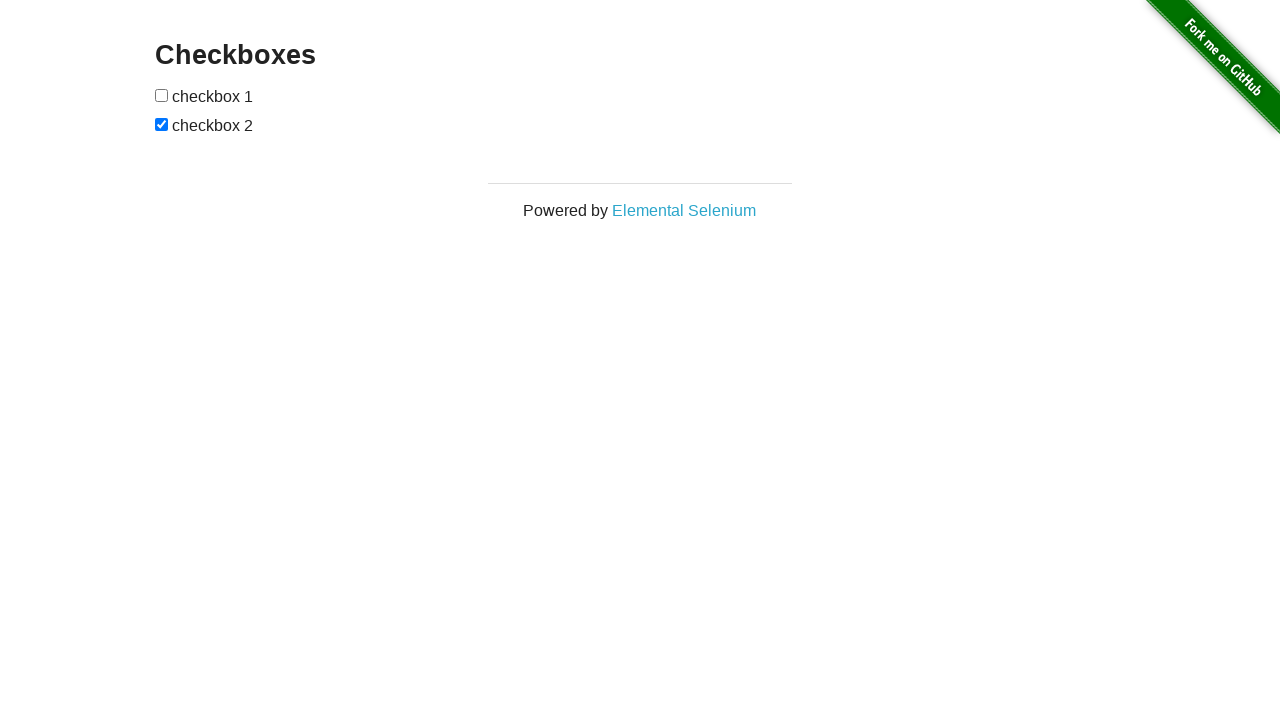

Located first checkbox element
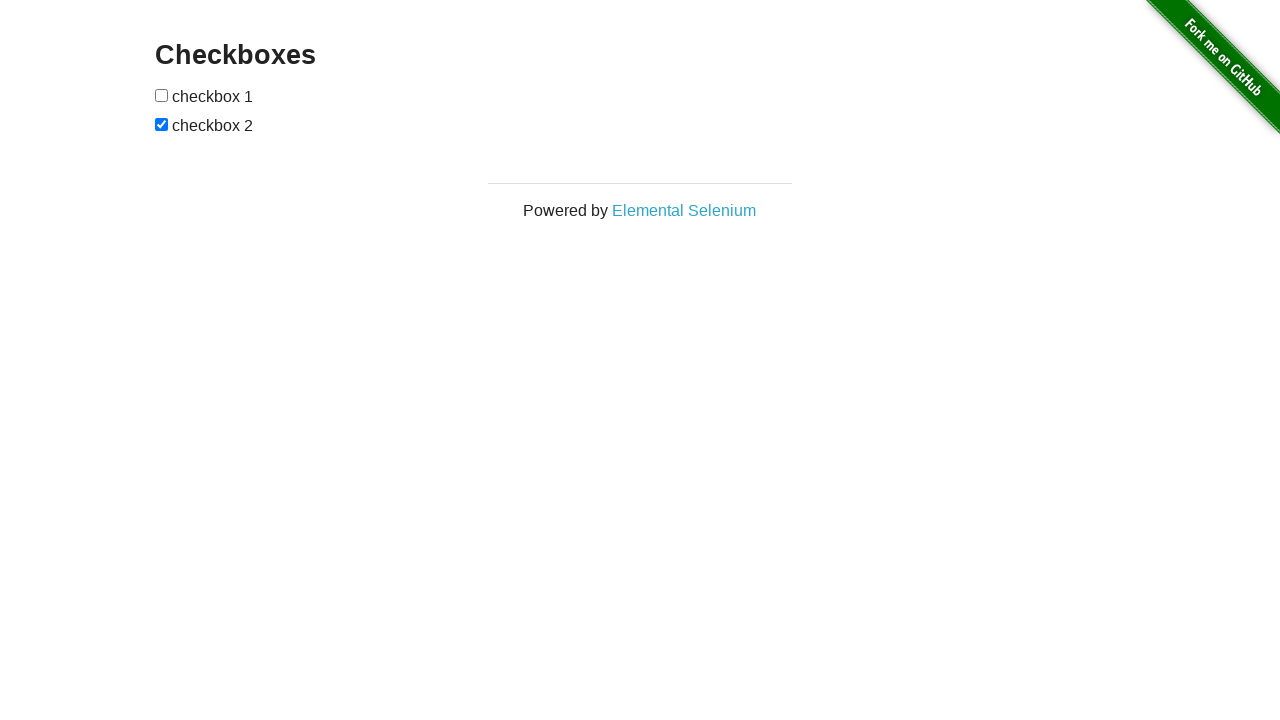

Located second checkbox element
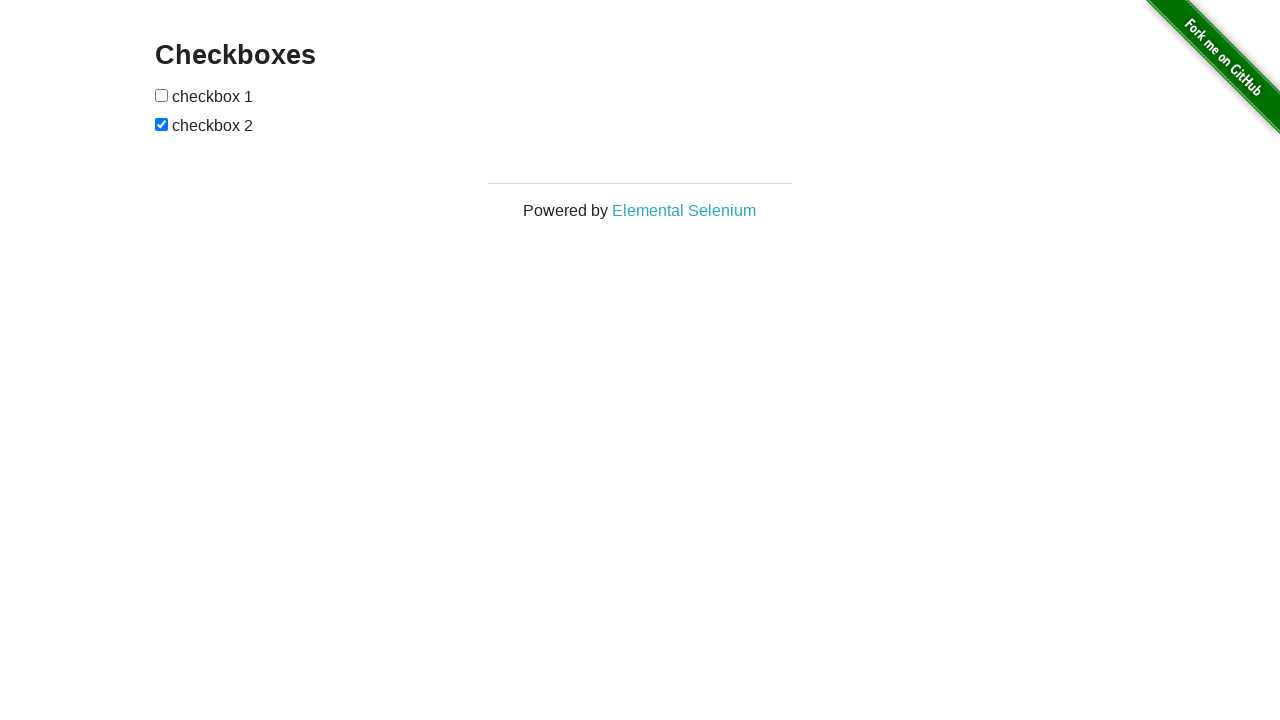

Checked if first checkbox is selected
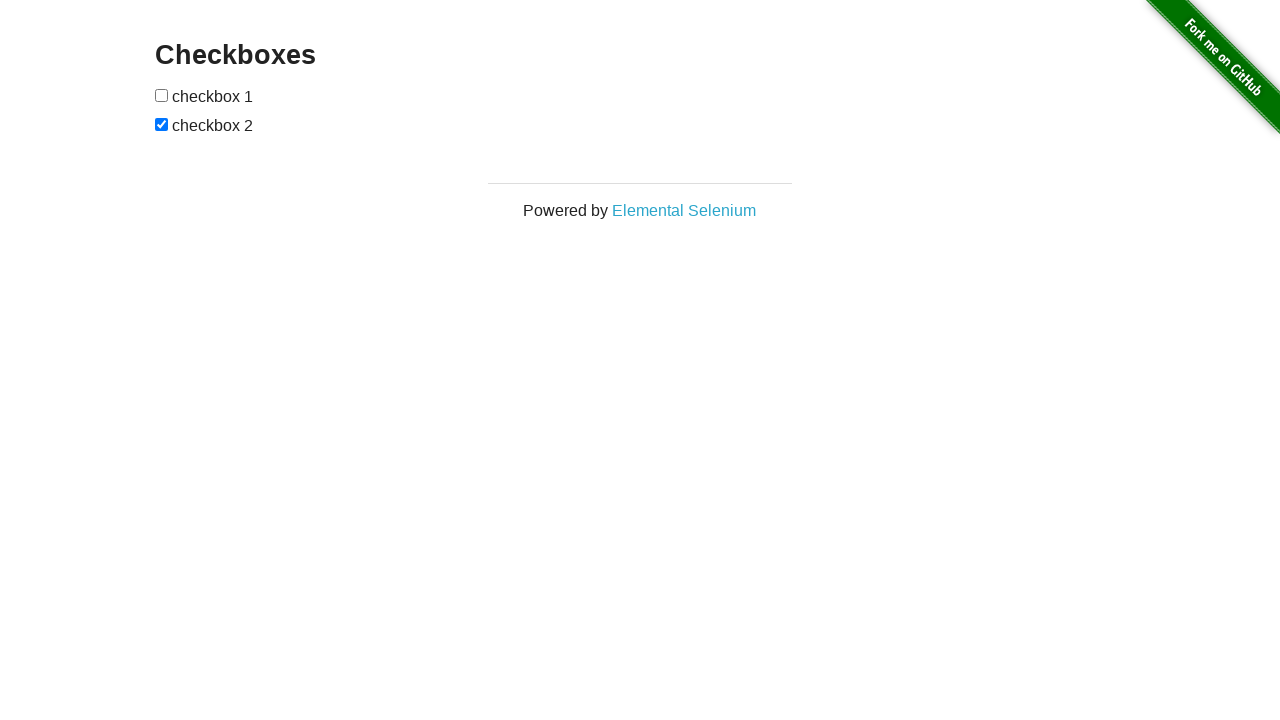

Clicked first checkbox to select it at (162, 95) on (//input[@type='checkbox'])[1]
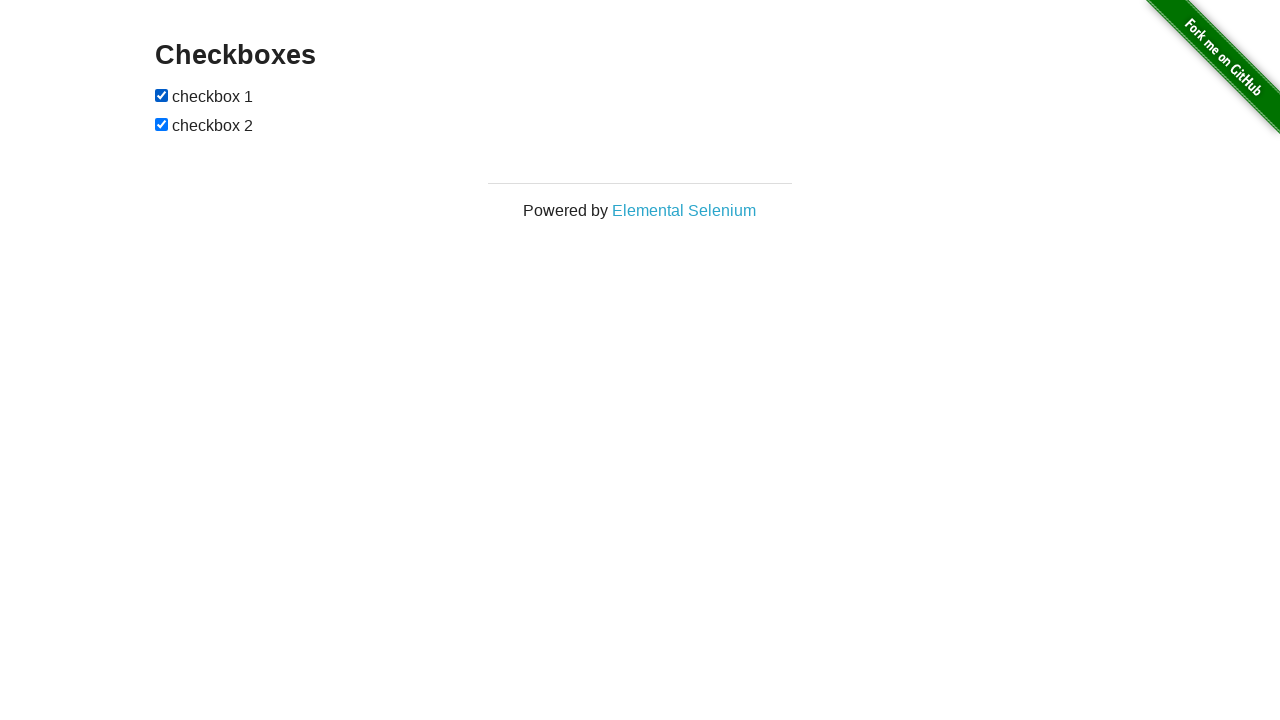

Second checkbox was already selected
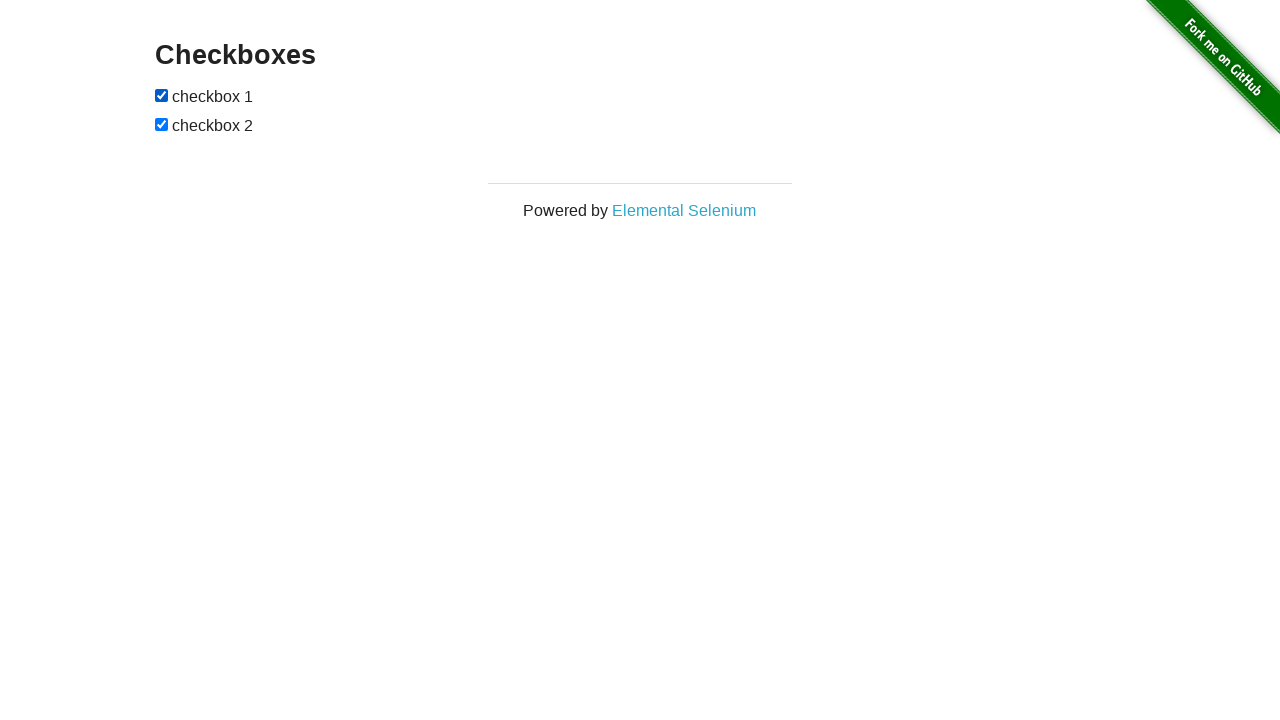

Verified both checkboxes are selected
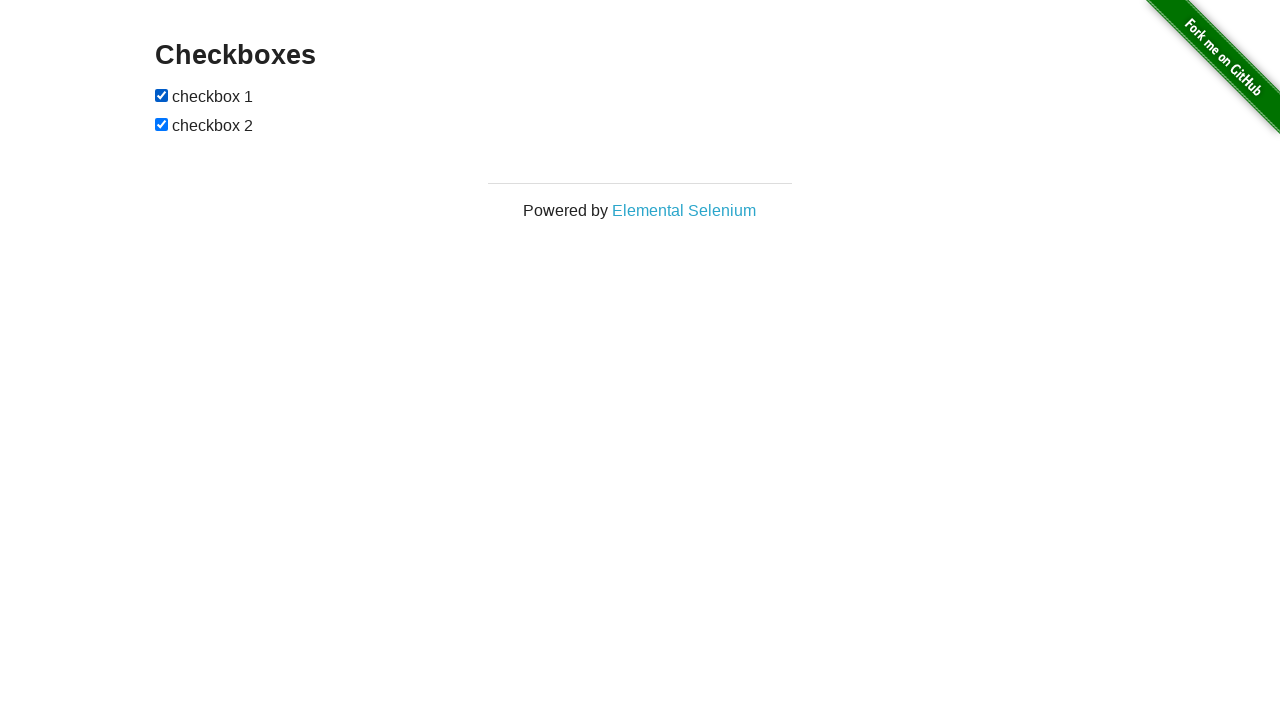

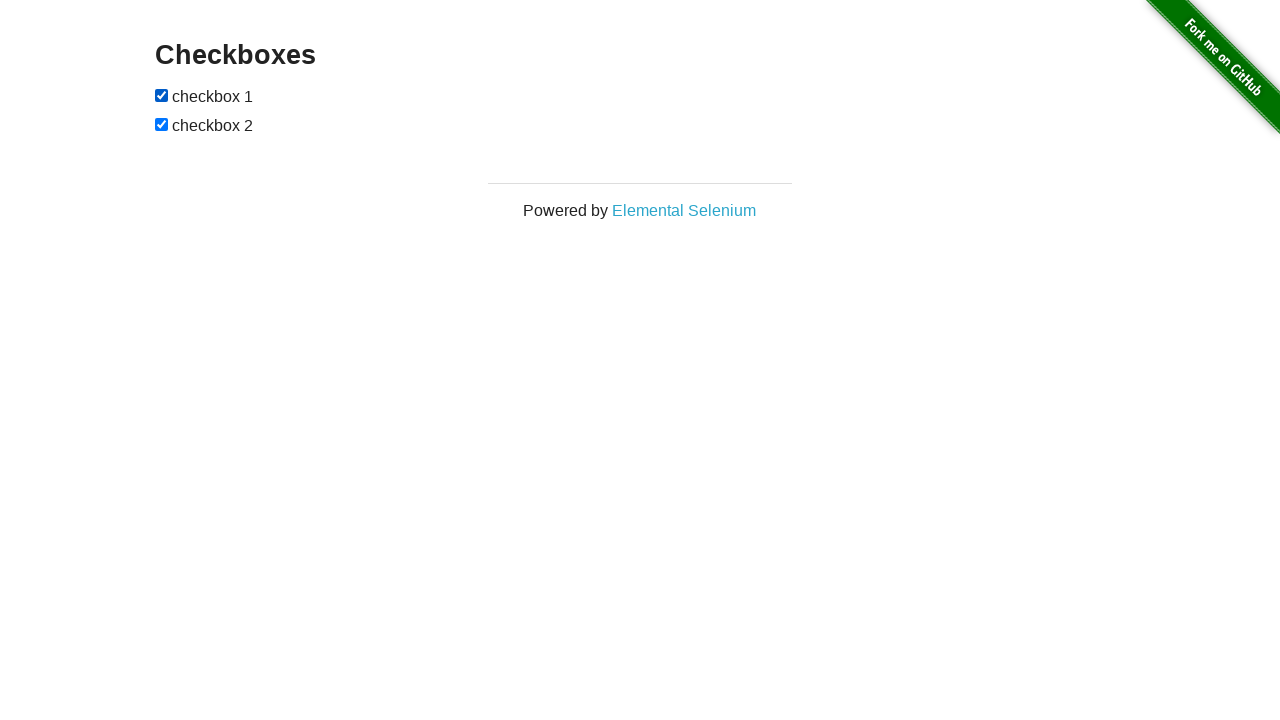